Clicks on the NEWS & EVENTS link to navigate to that section

Starting URL: https://www.jrrubbermoulds.com/

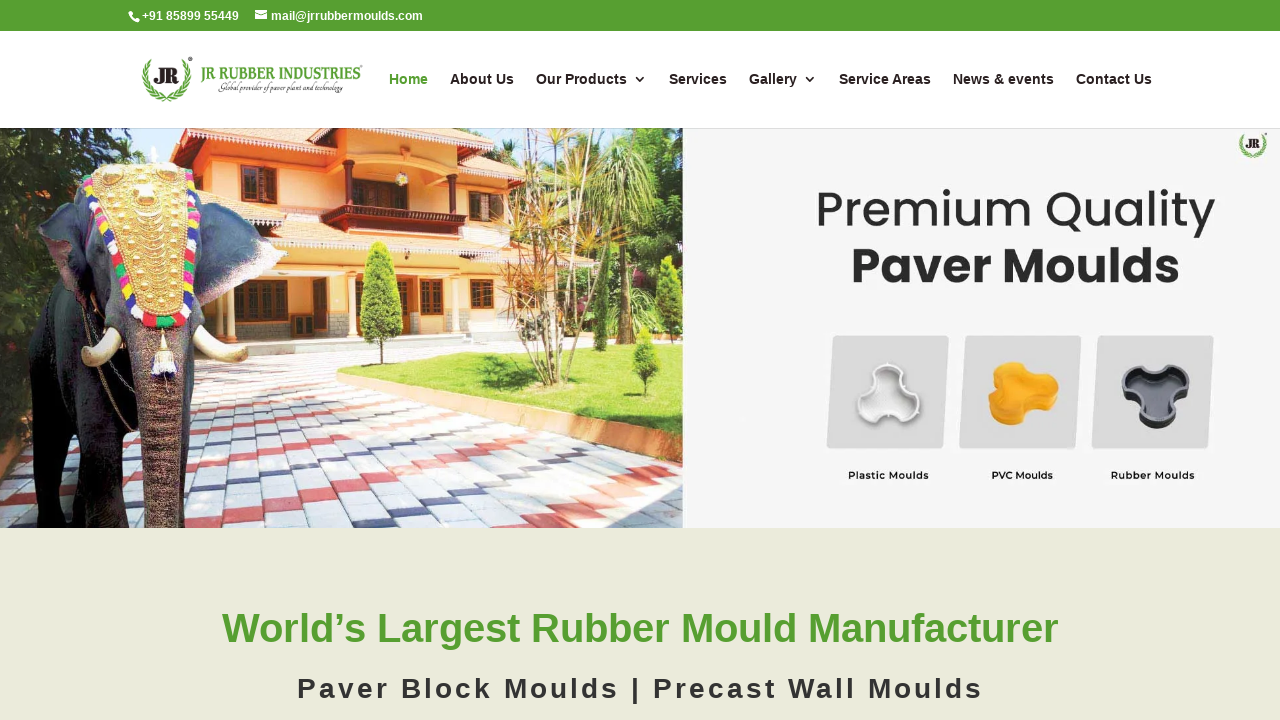

Navigated to JR Rubber Moulds homepage
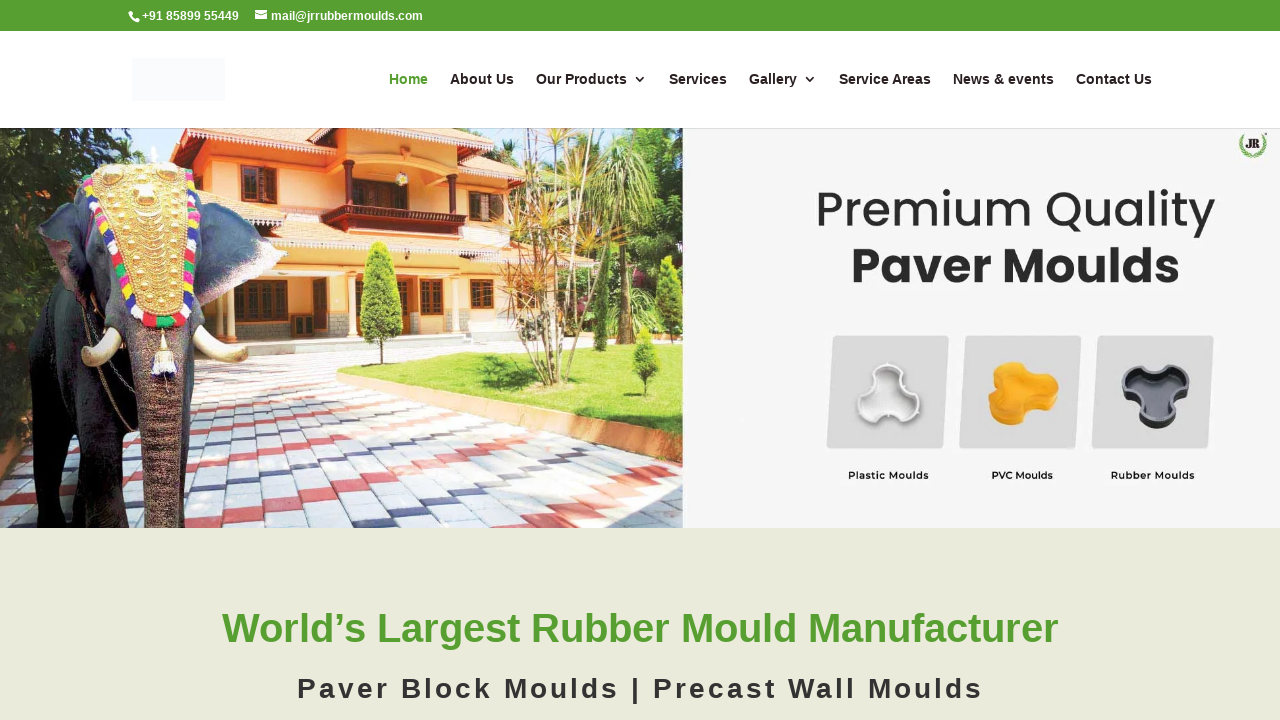

Clicked on NEWS & EVENTS link to navigate to that section at (1004, 100) on text=NEWS & EVENTS
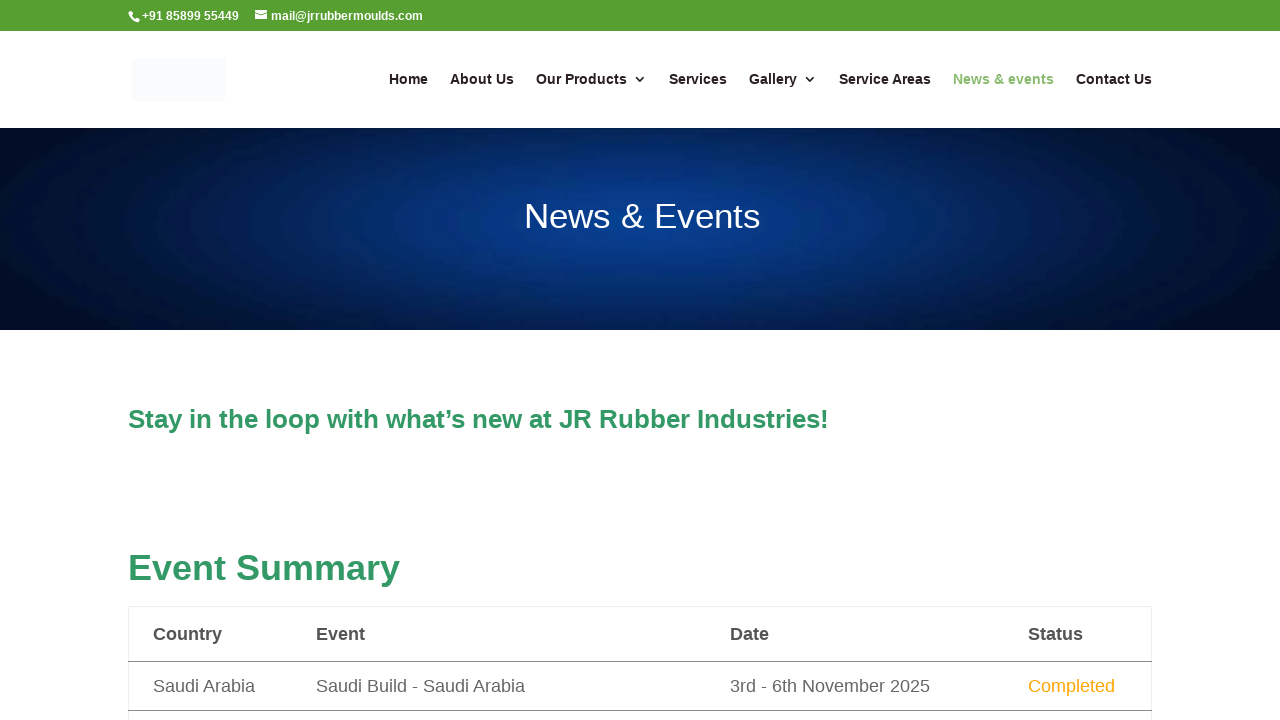

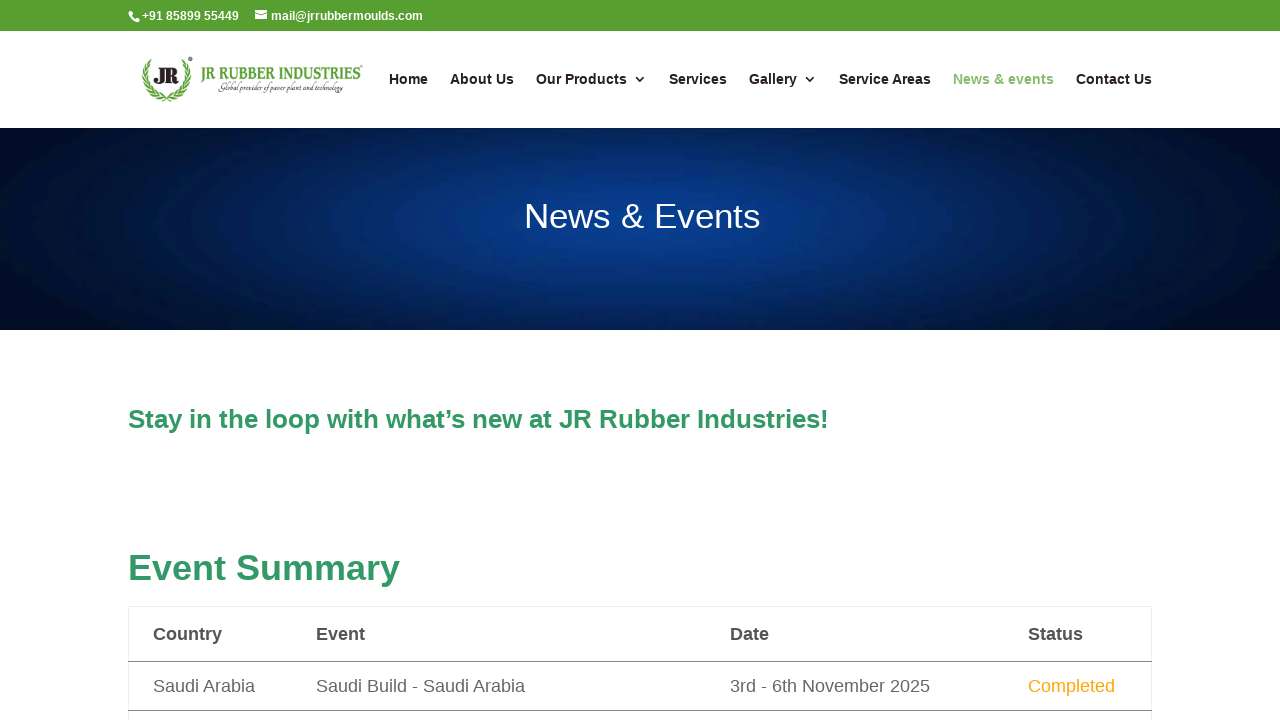